Tests JavaScript confirm dialog dismissal by clicking the JS Confirm button, dismissing the alert, and verifying the result message does not contain "successfuly".

Starting URL: https://testcenter.techproeducation.com/index.php?page=javascript-alerts

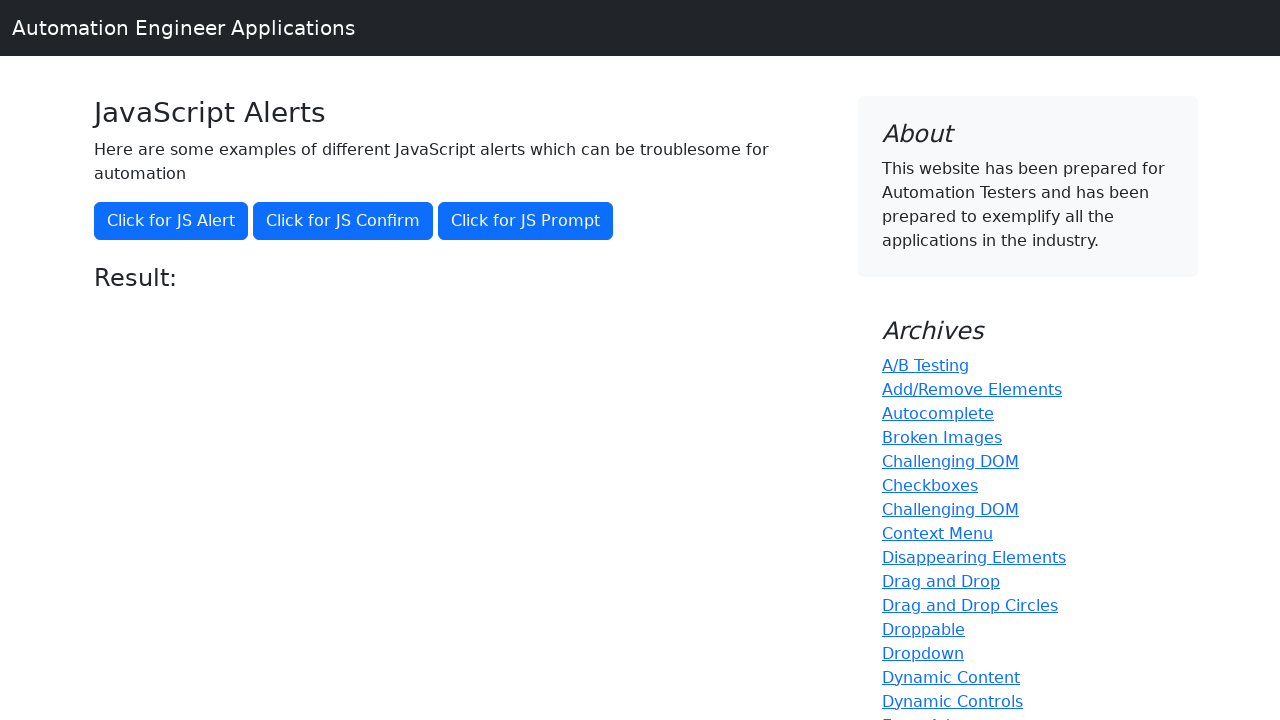

Set up dialog handler to dismiss confirm dialog
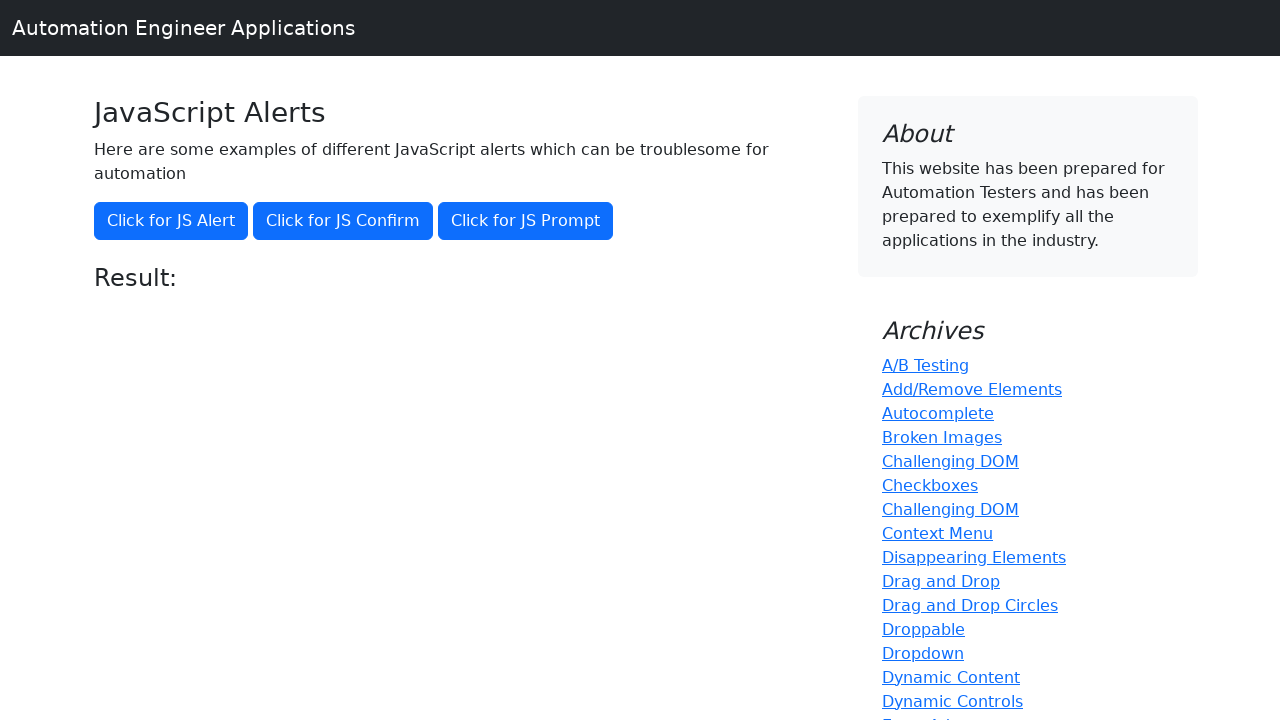

Clicked the JS Confirm button at (343, 221) on button[onclick='jsConfirm()']
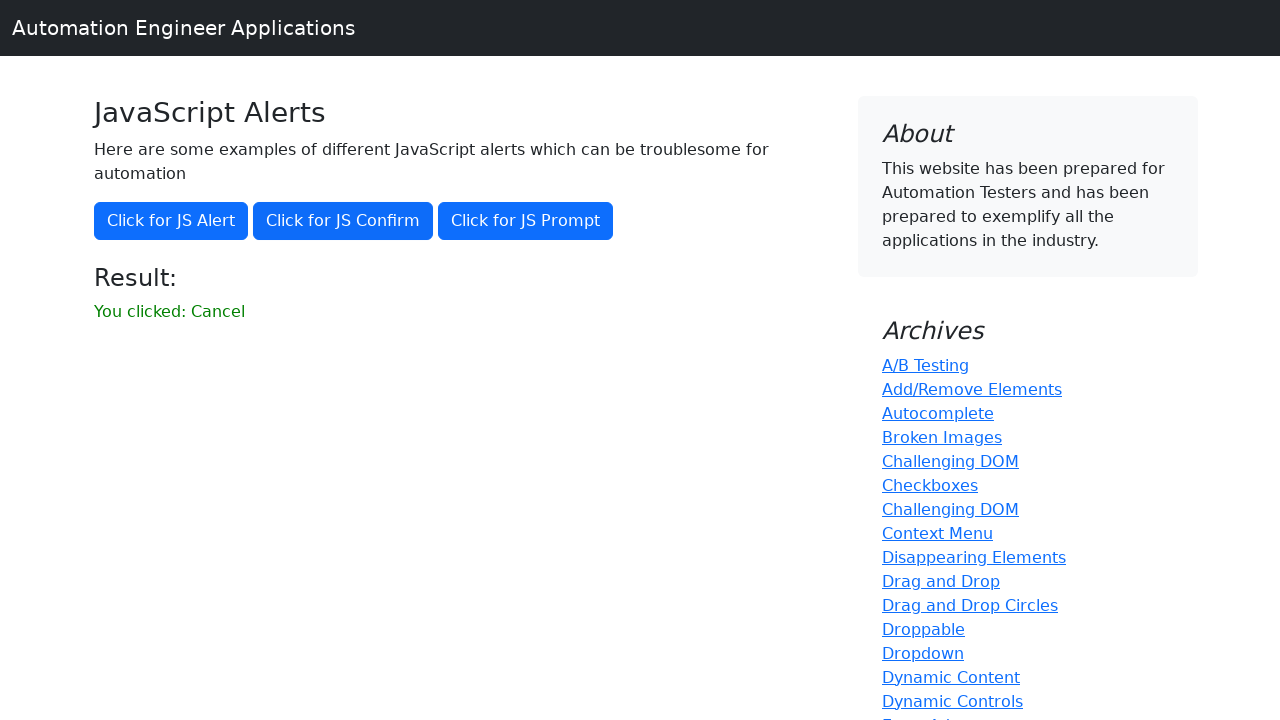

Result message element loaded
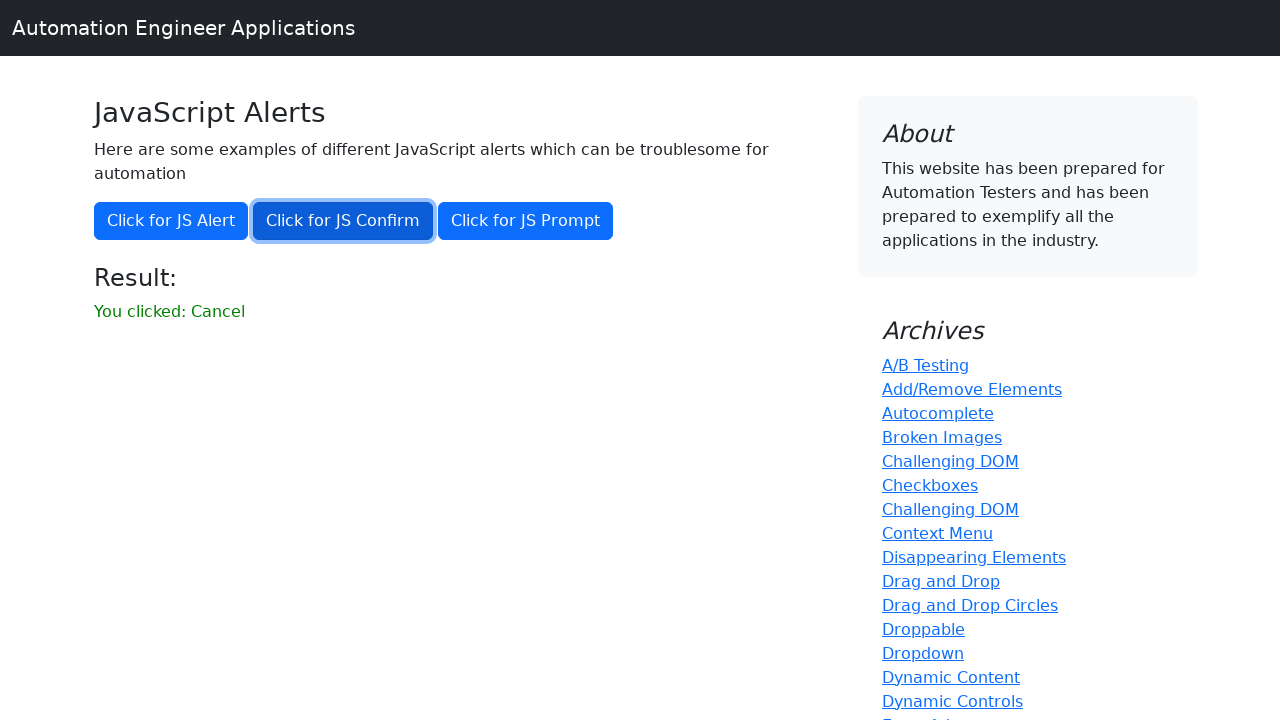

Retrieved result text: 'You clicked: Cancel'
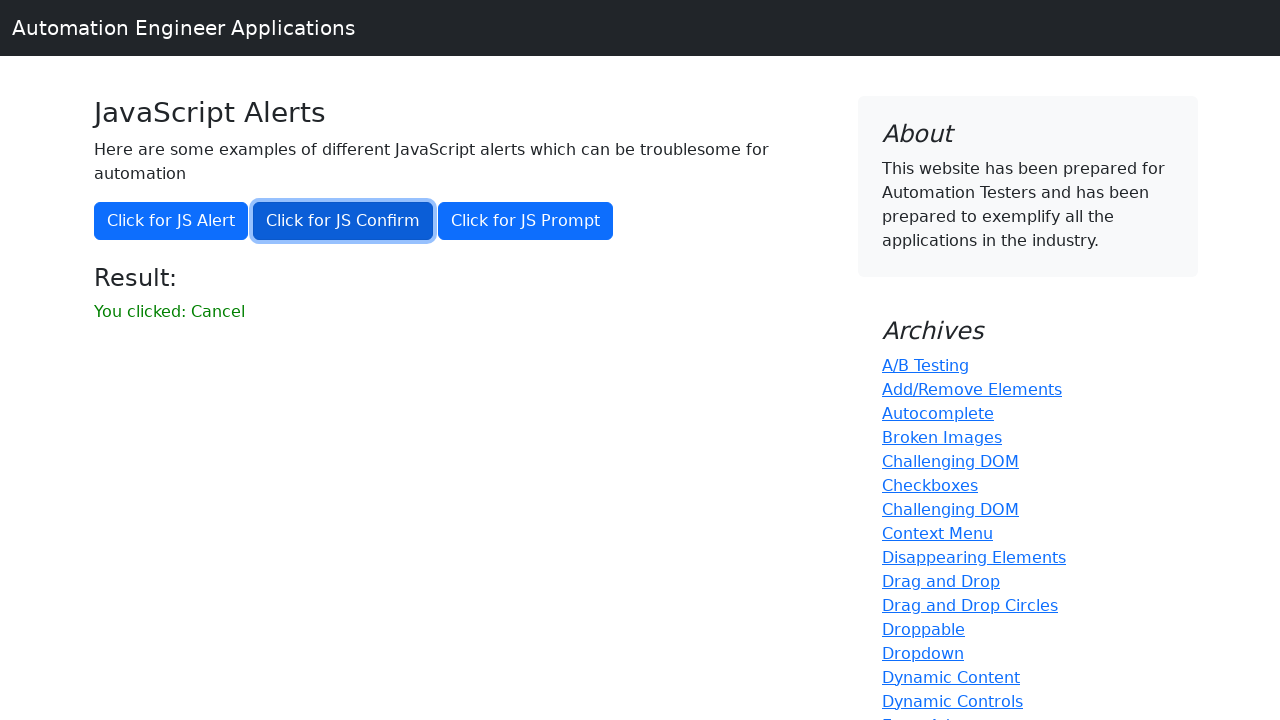

Verified result message does not contain 'successfuly'
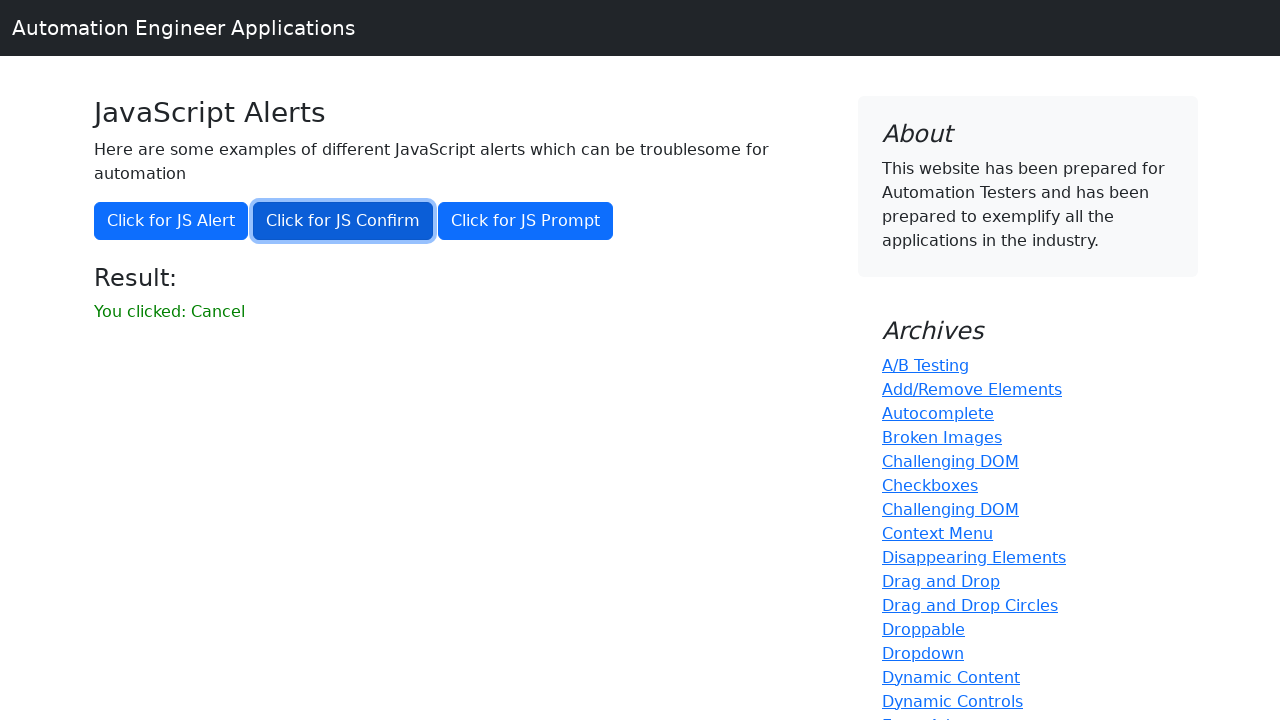

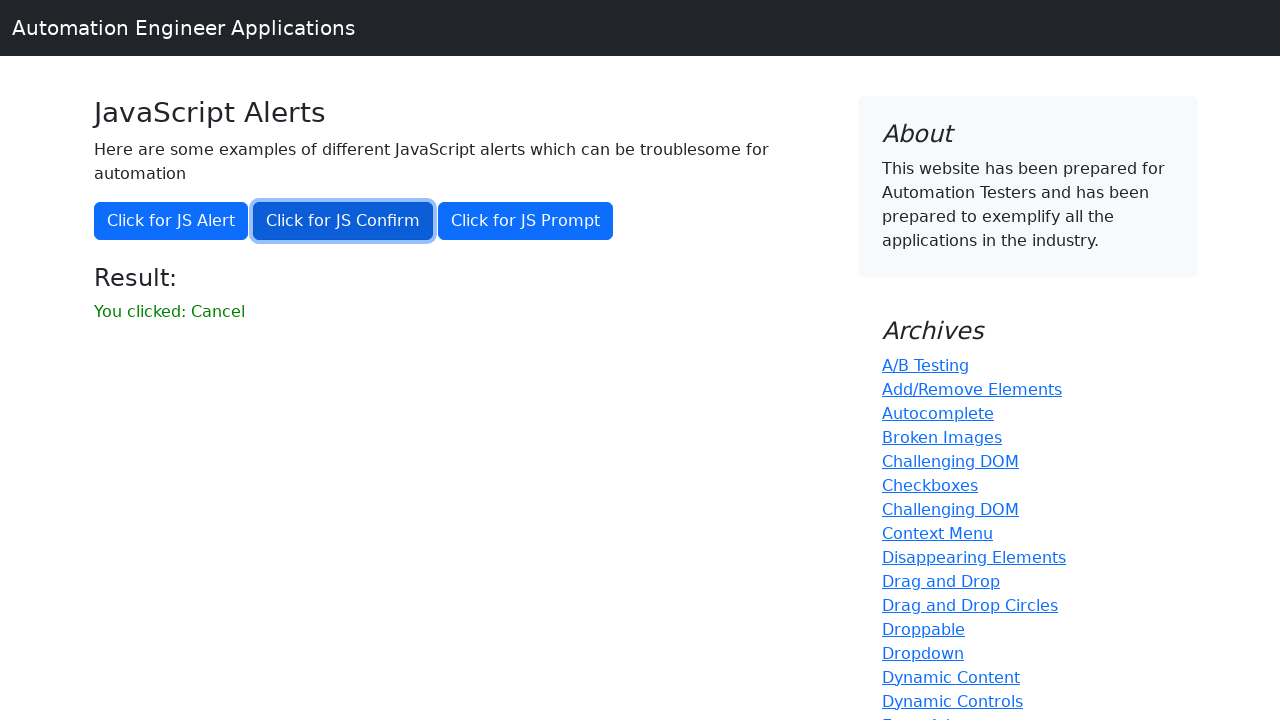